Tests that the first column of the footer contains exactly 5 links

Starting URL: https://rahulshettyacademy.com/AutomationPractice

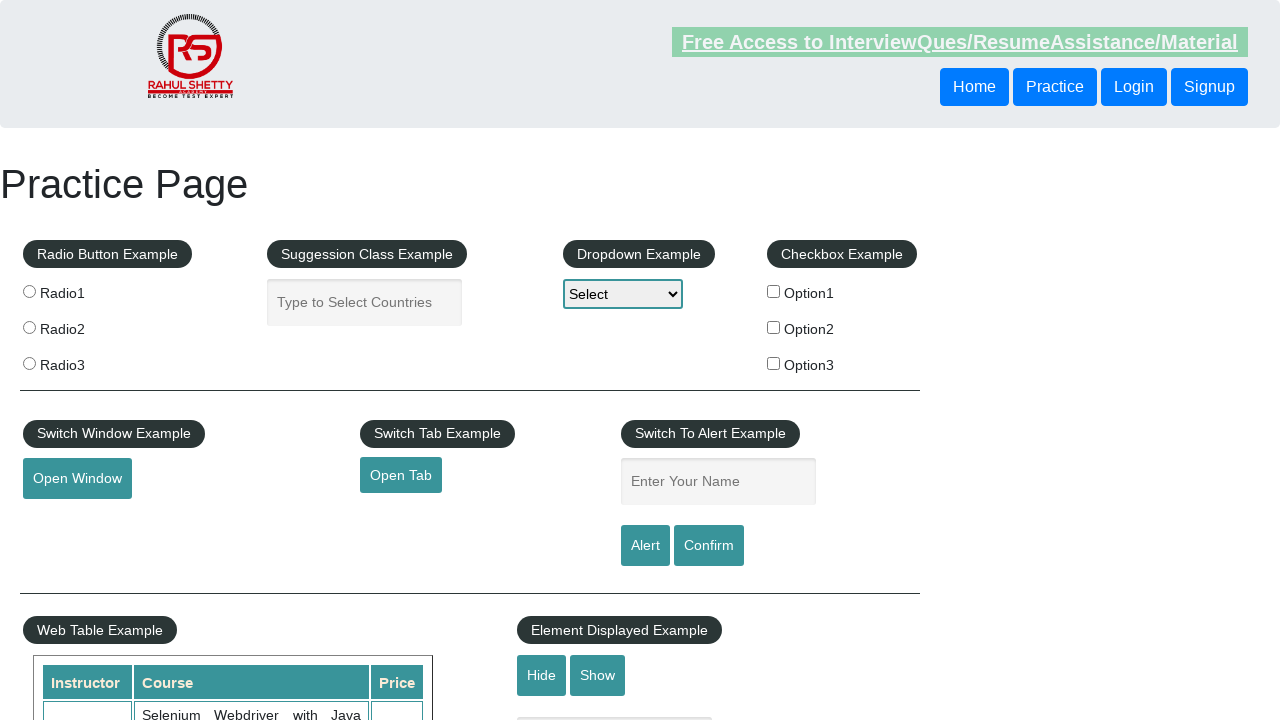

Located all links in the first column of the footer
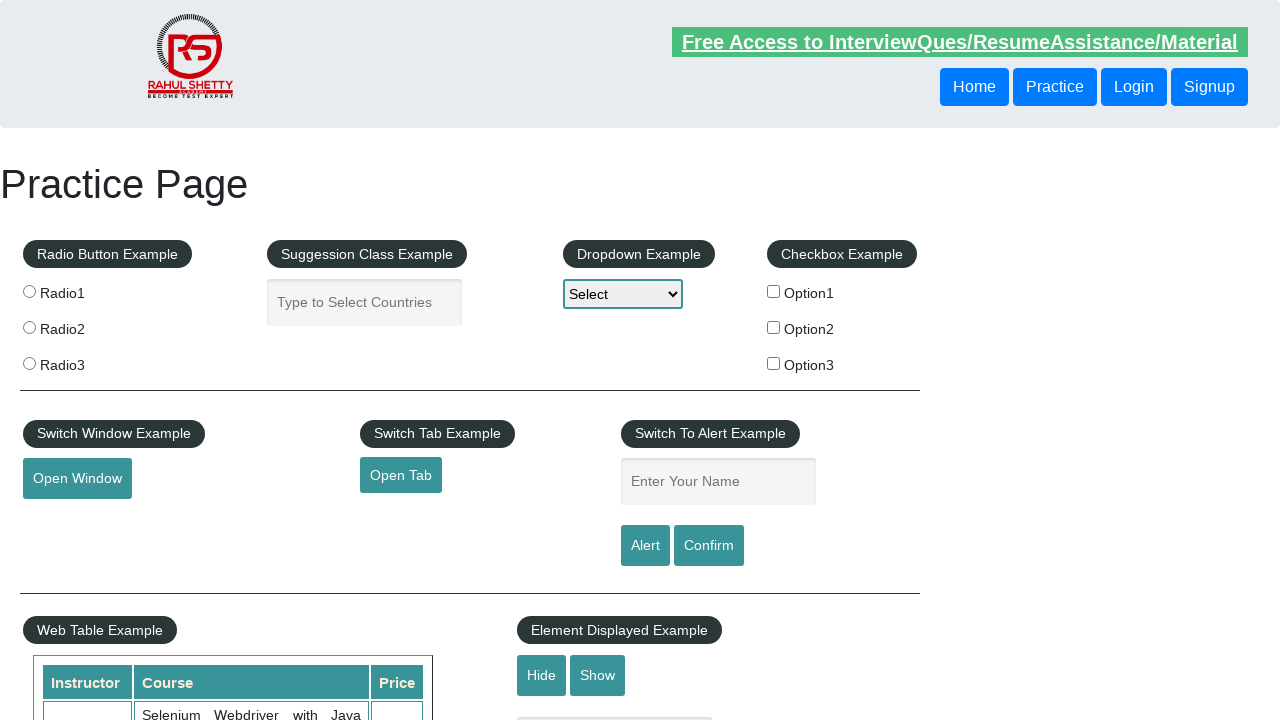

Counted 5 links in the first footer column
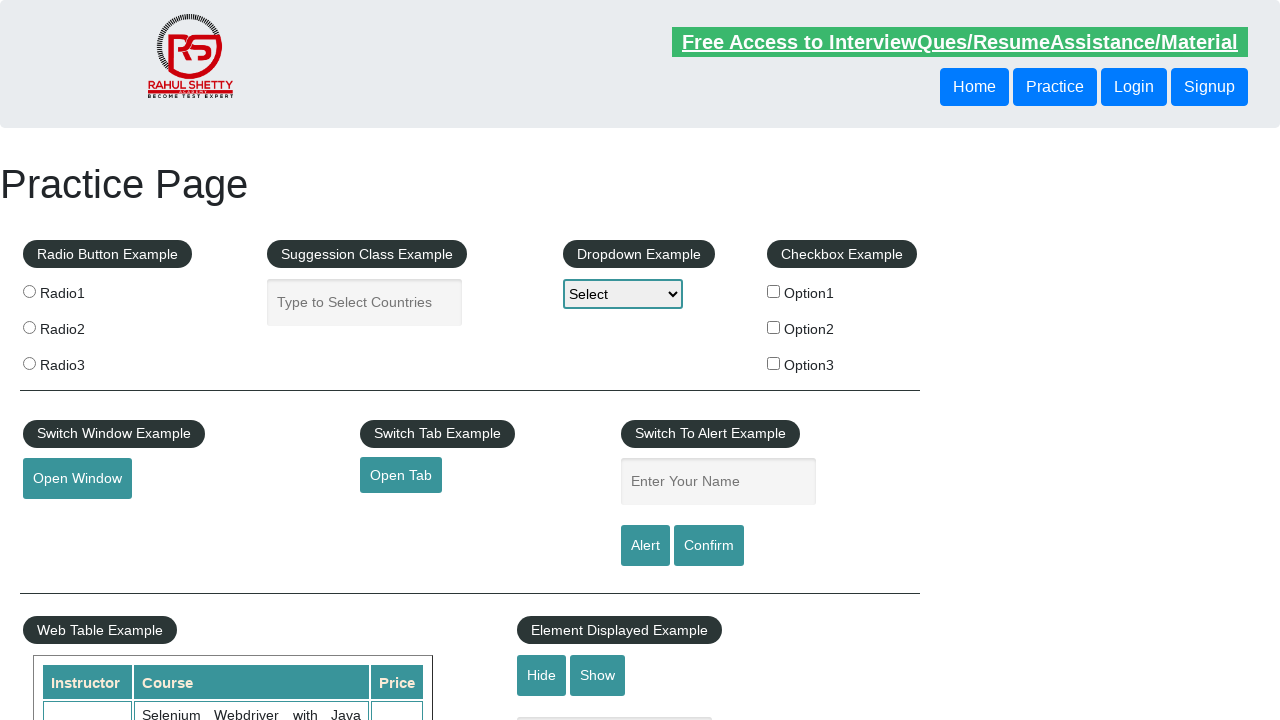

Printed link count: 5
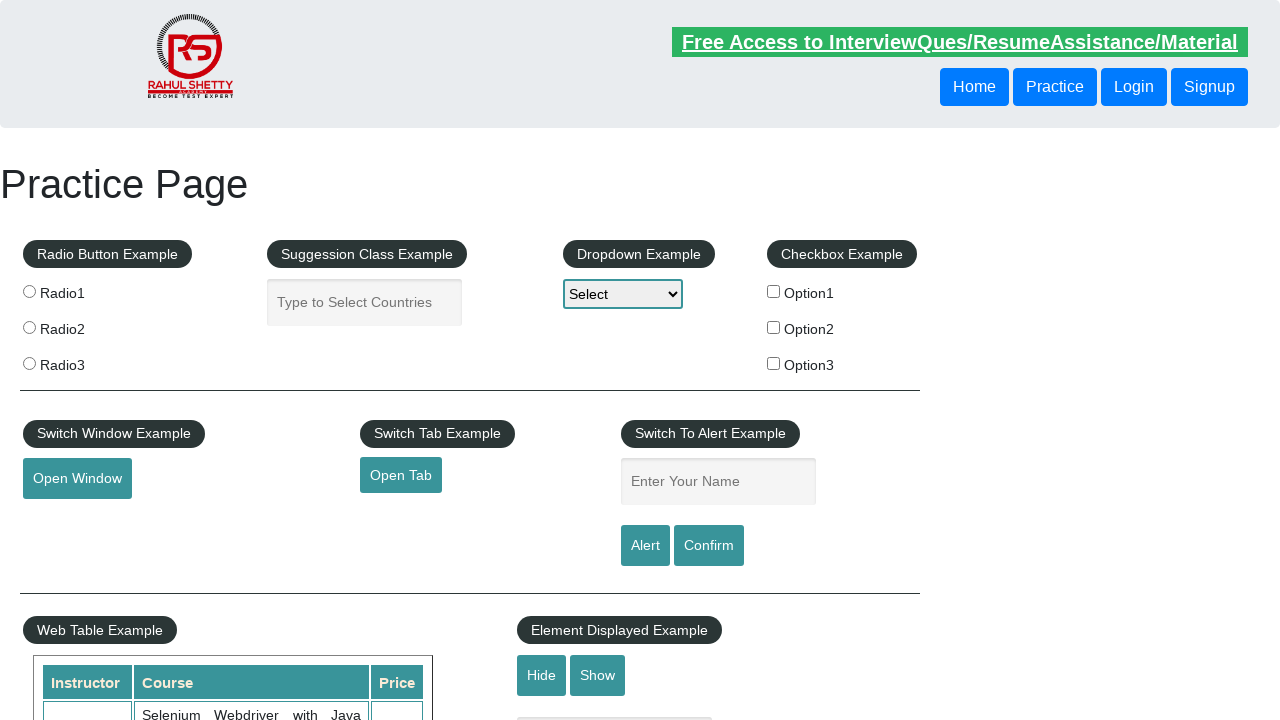

Assertion passed: first footer column contains exactly 5 links
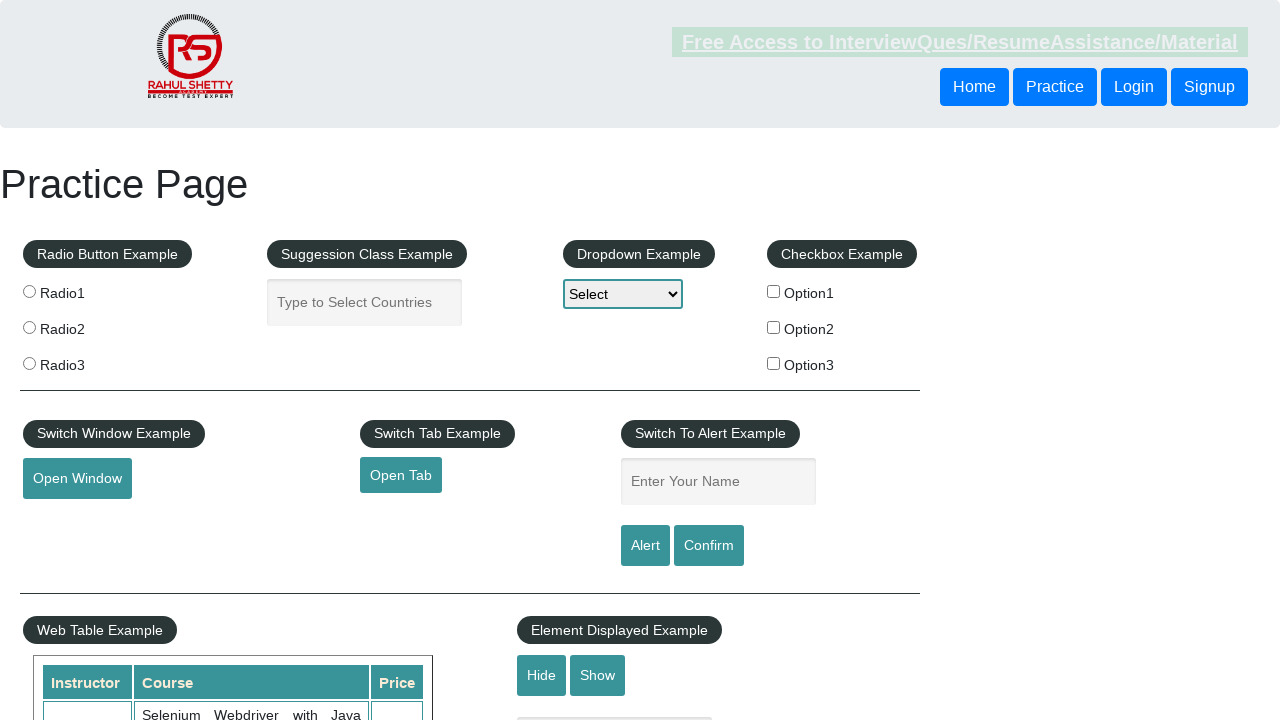

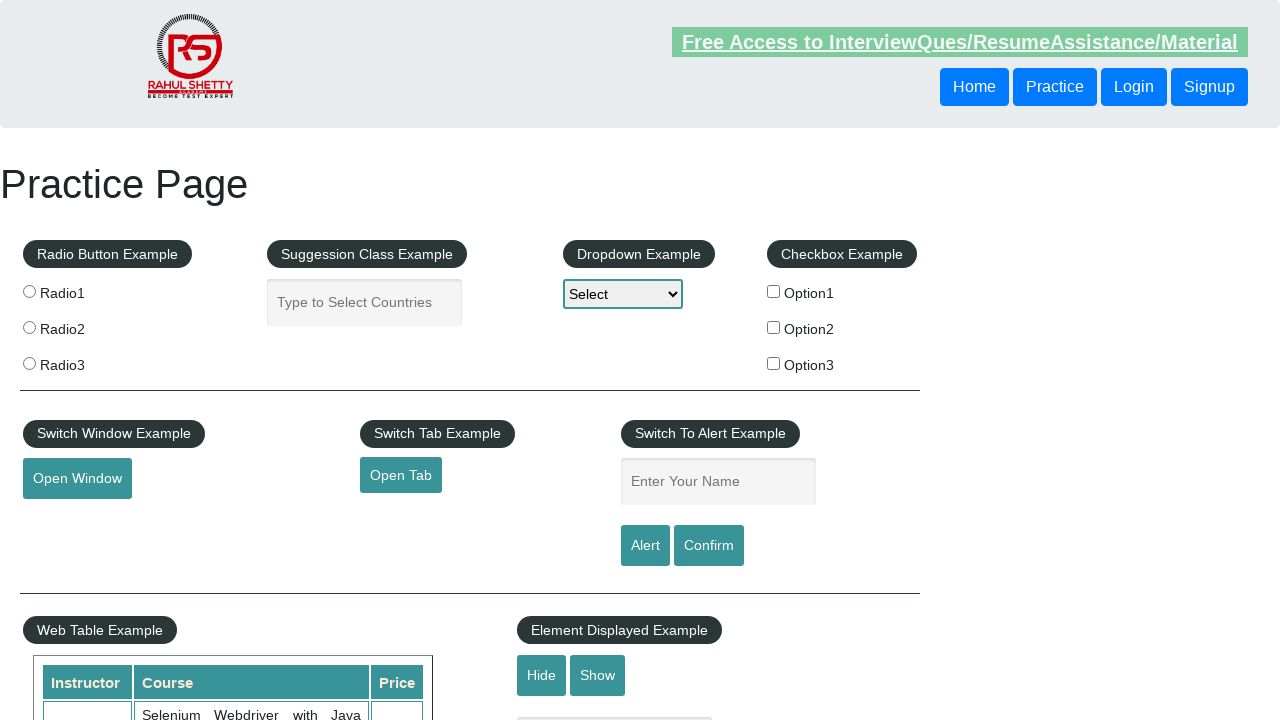